Tests interaction with a jQuery UI slider widget by focusing on the slider handle inside an iframe and pressing the right arrow key 20 times to move the slider position.

Starting URL: https://jqueryui.com/slider/

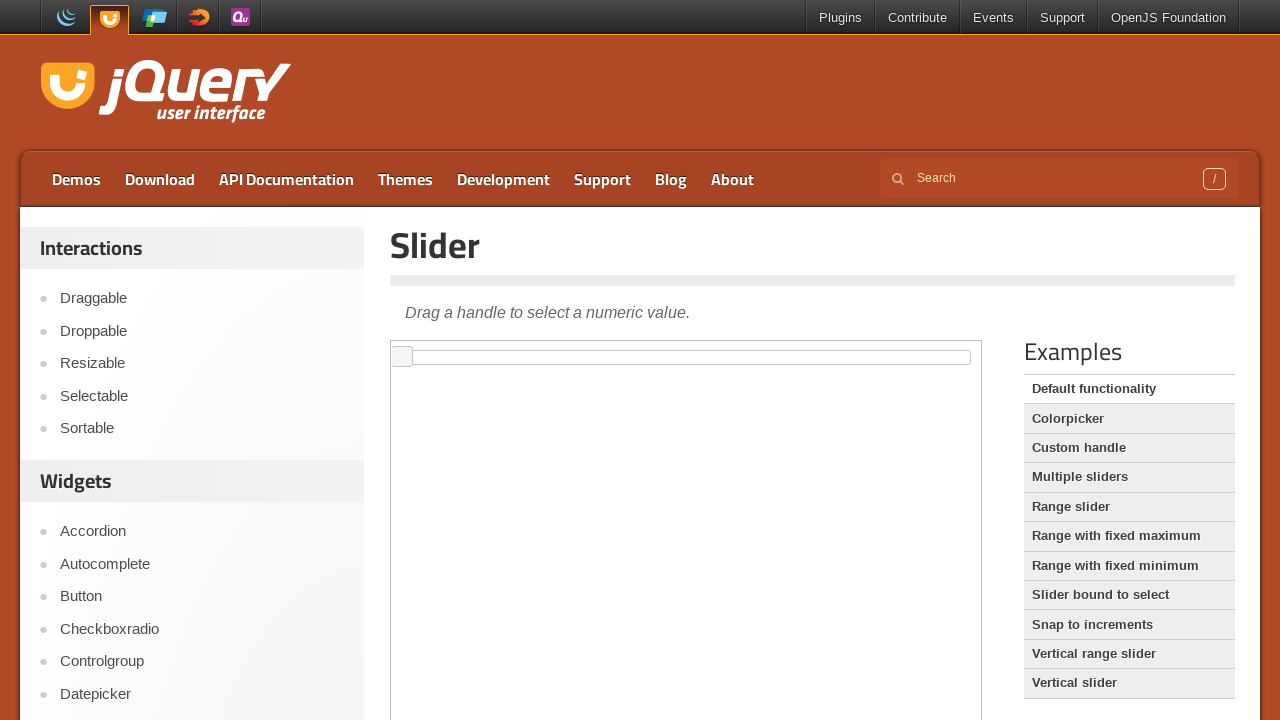

Navigated to jQuery UI slider demo page
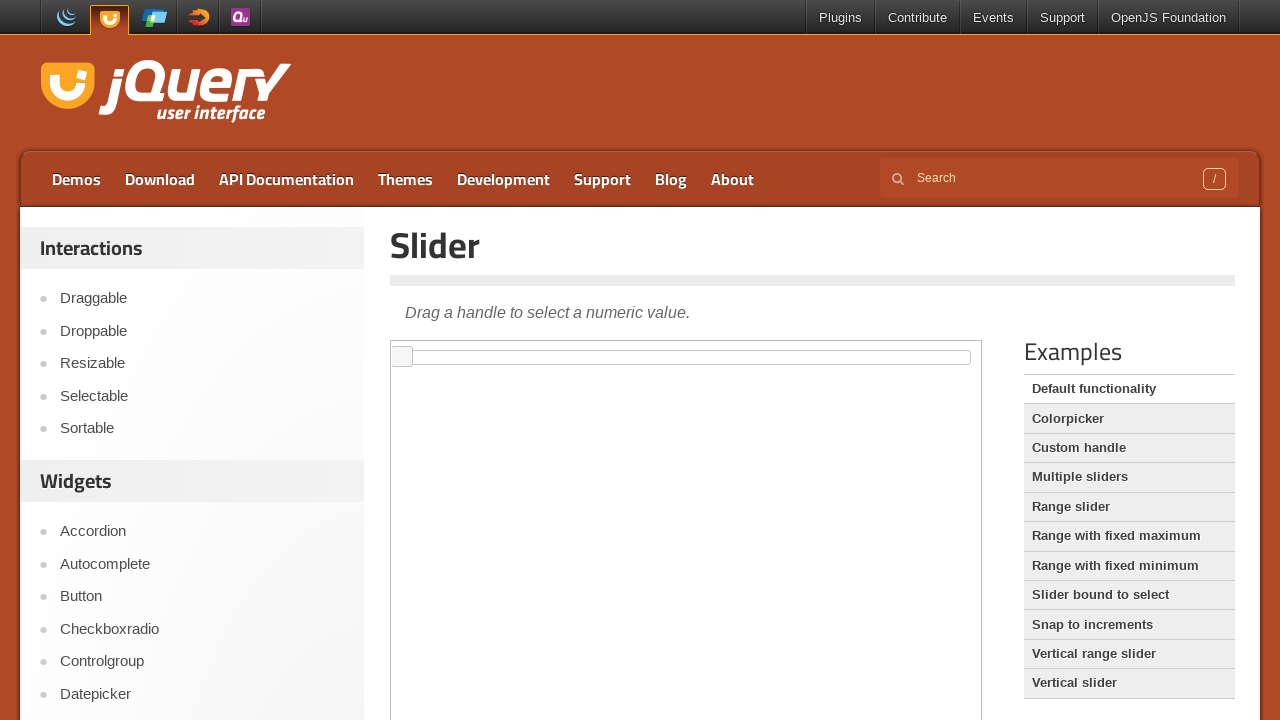

Located the demo iframe
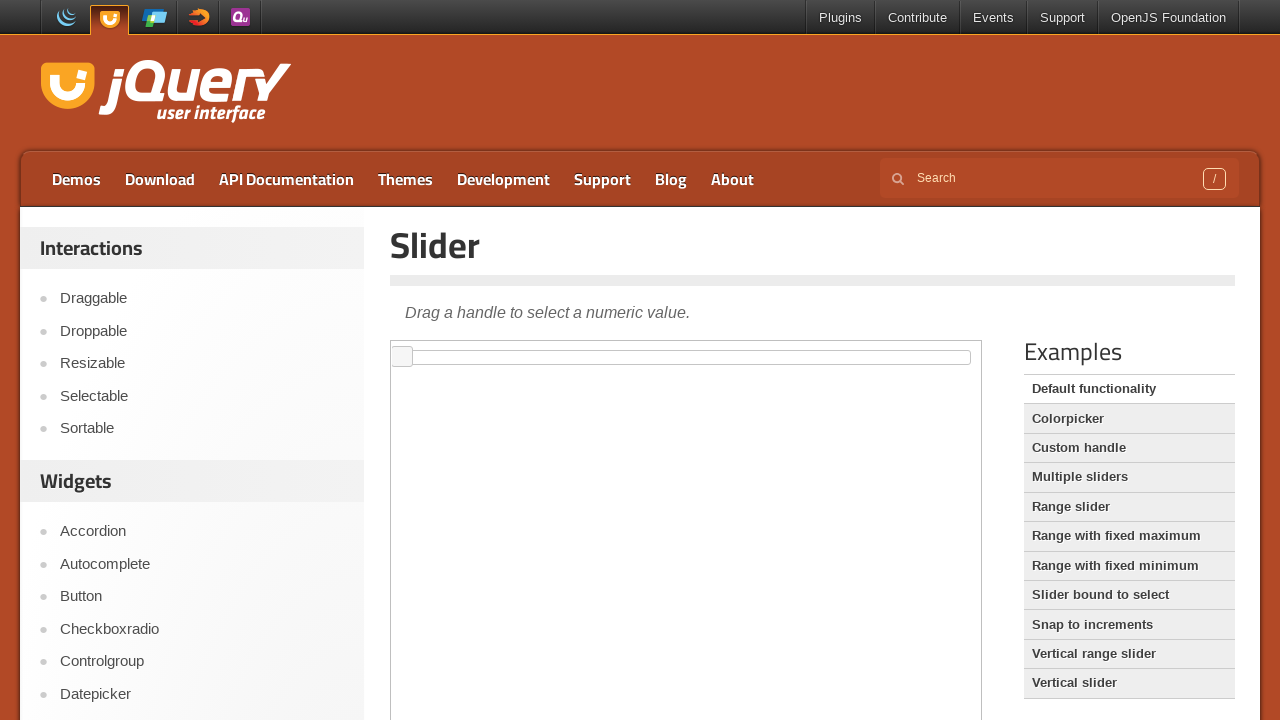

Located the slider handle element
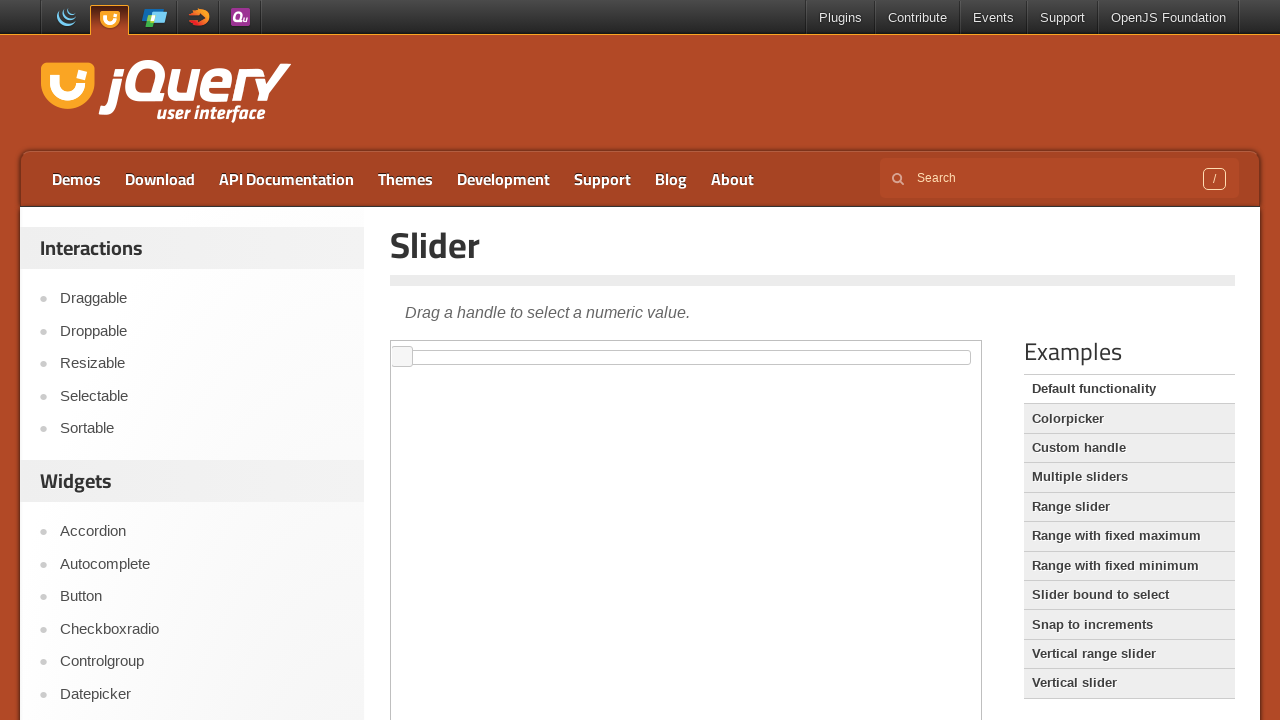

Focused on the slider handle on .demo-frame >> internal:control=enter-frame >> .ui-slider-handle.ui-corner-all.u
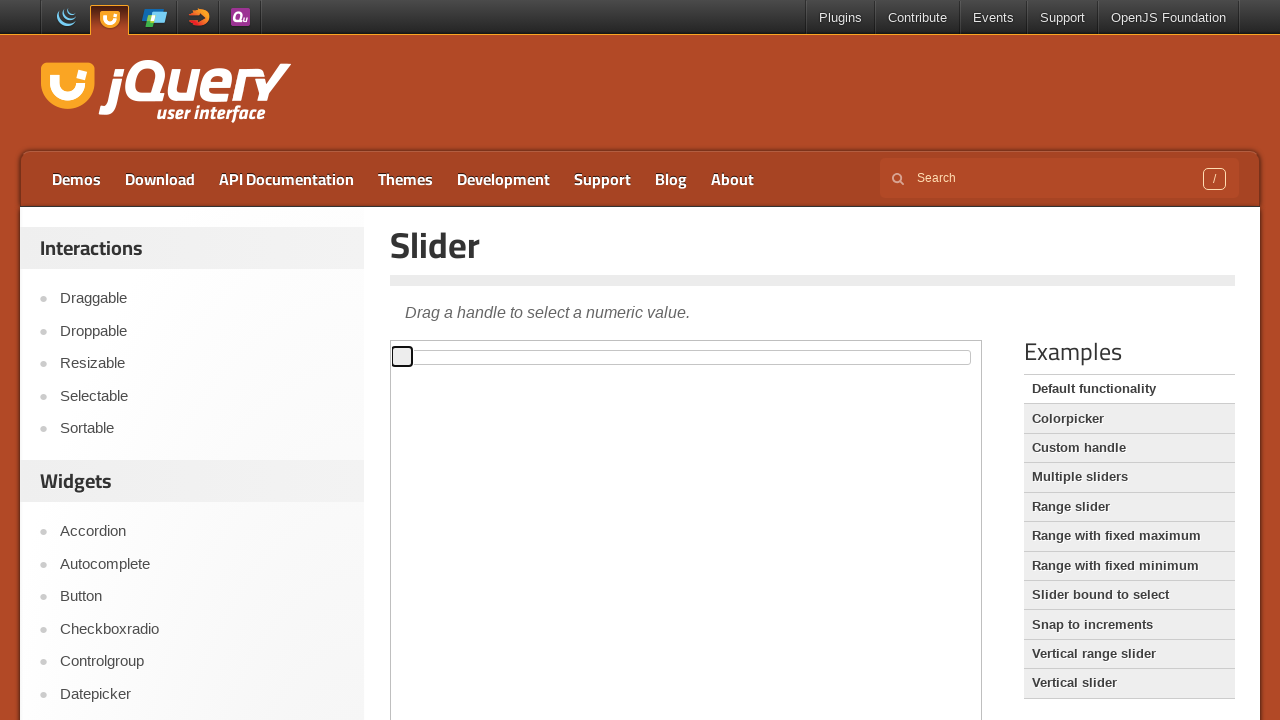

Pressed ArrowRight key (press 1 of 20) to move slider right
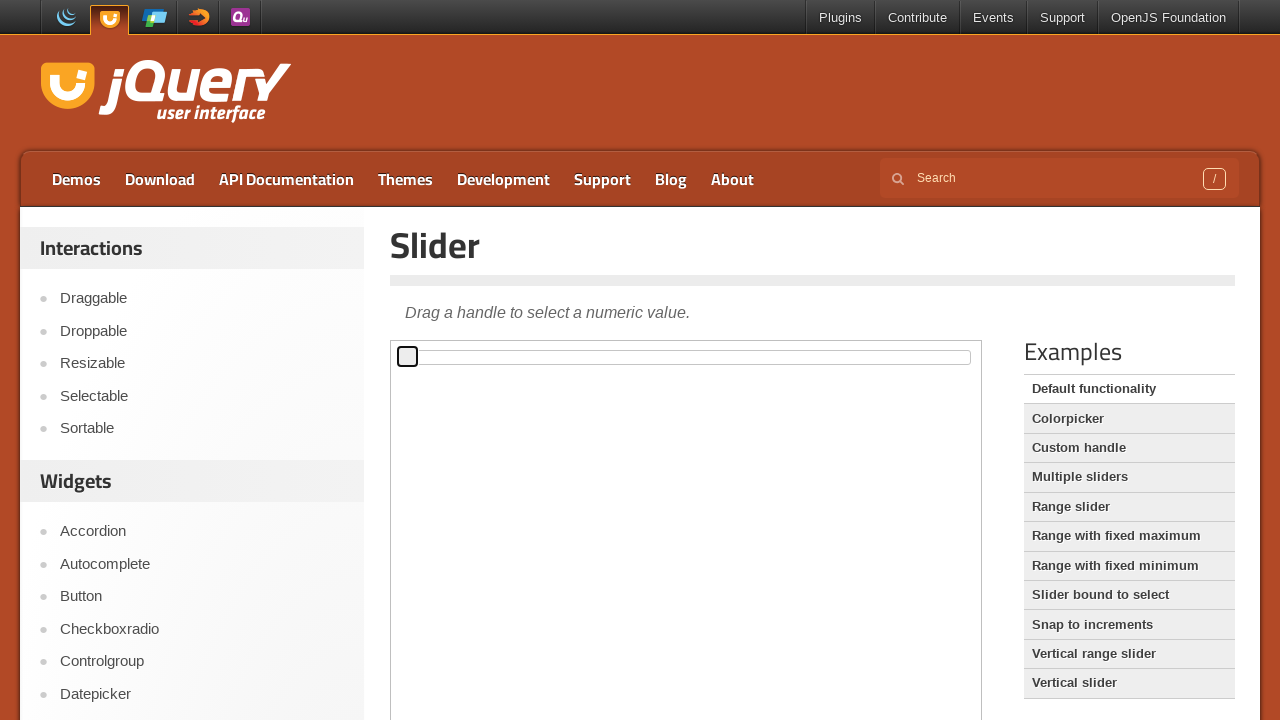

Pressed ArrowRight key (press 2 of 20) to move slider right
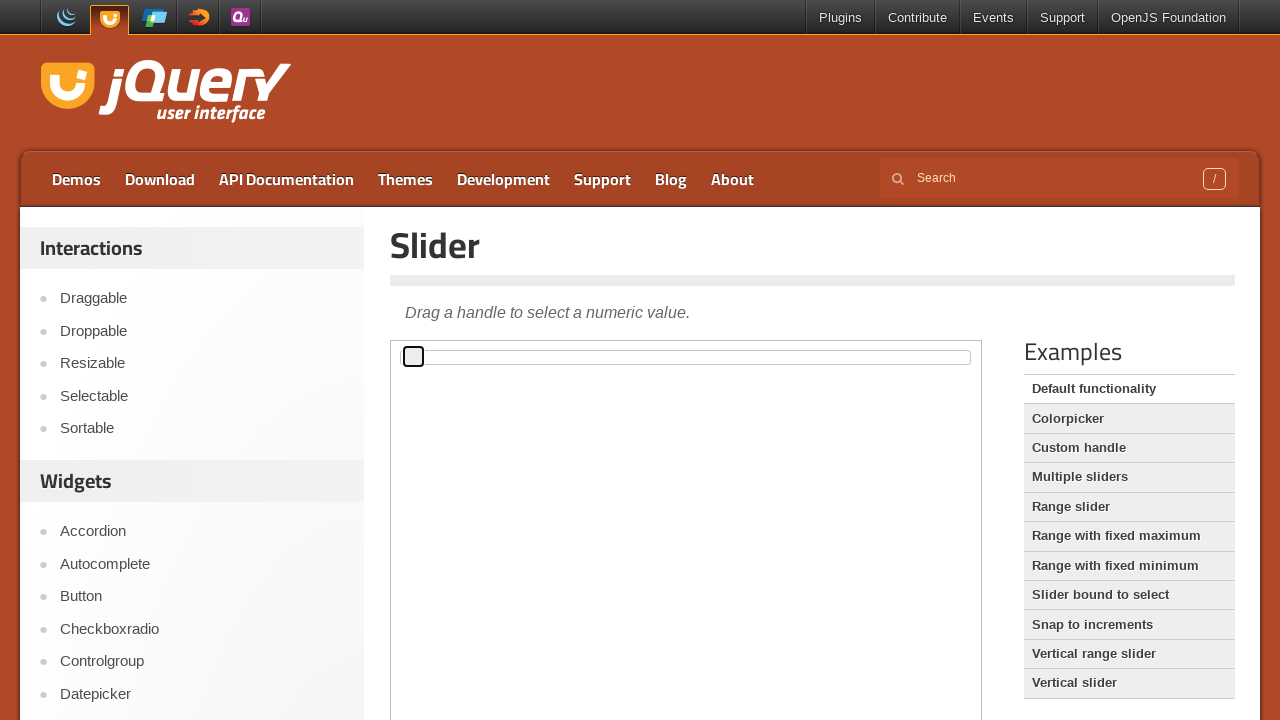

Pressed ArrowRight key (press 3 of 20) to move slider right
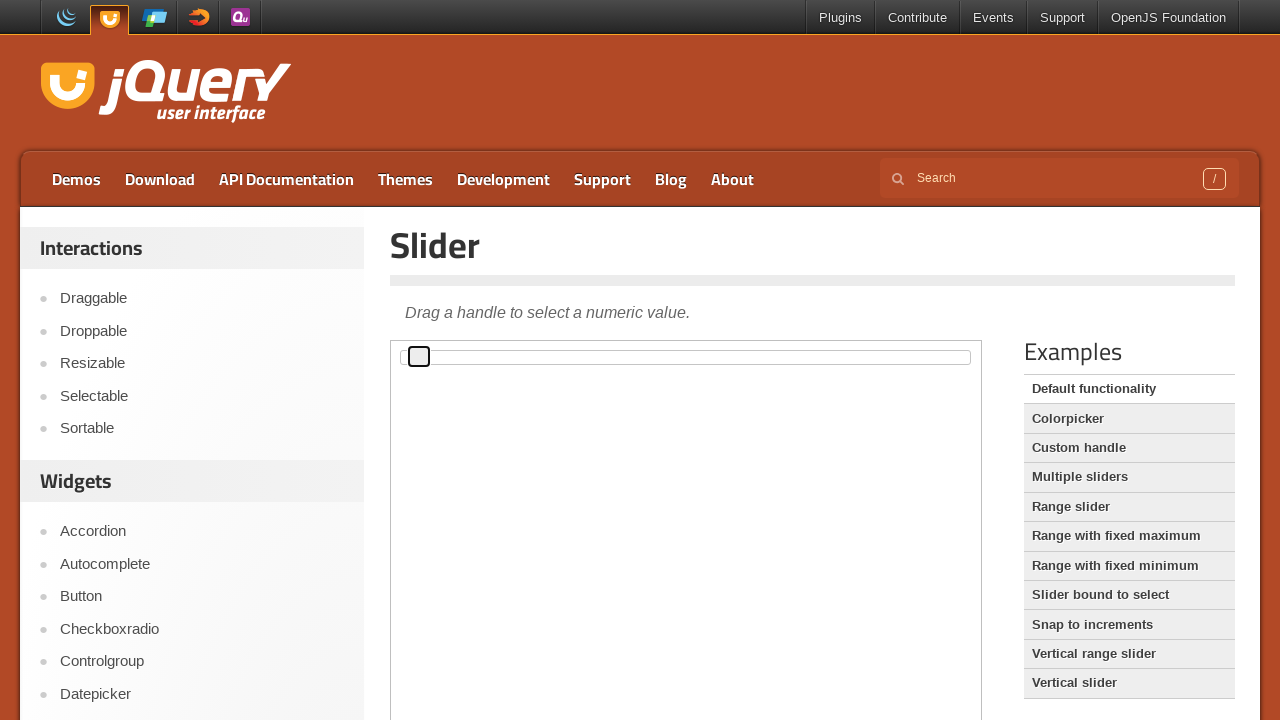

Pressed ArrowRight key (press 4 of 20) to move slider right
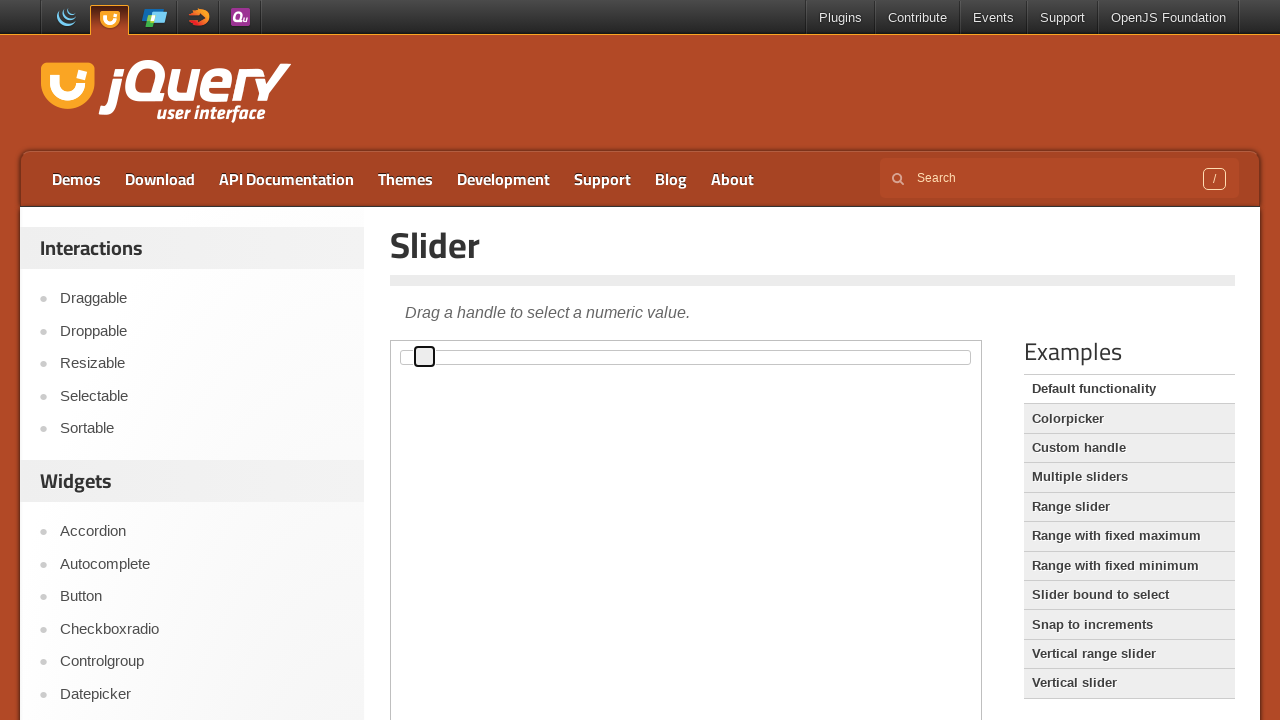

Pressed ArrowRight key (press 5 of 20) to move slider right
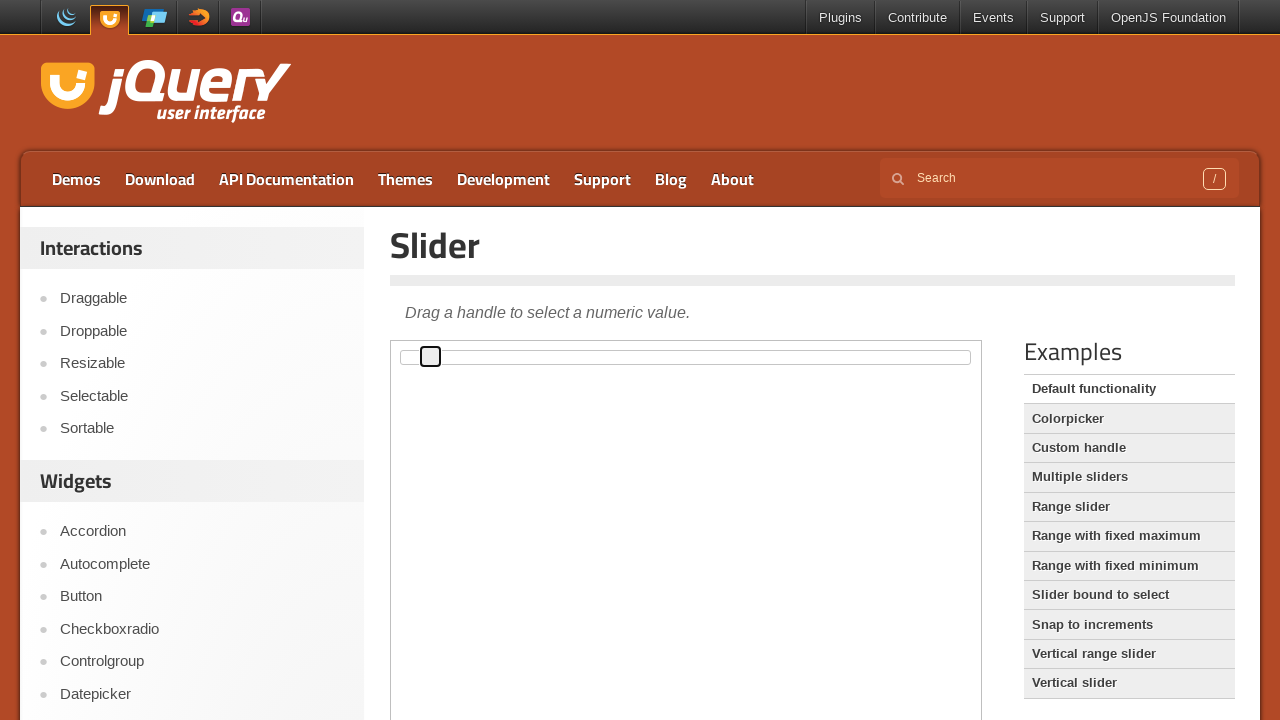

Pressed ArrowRight key (press 6 of 20) to move slider right
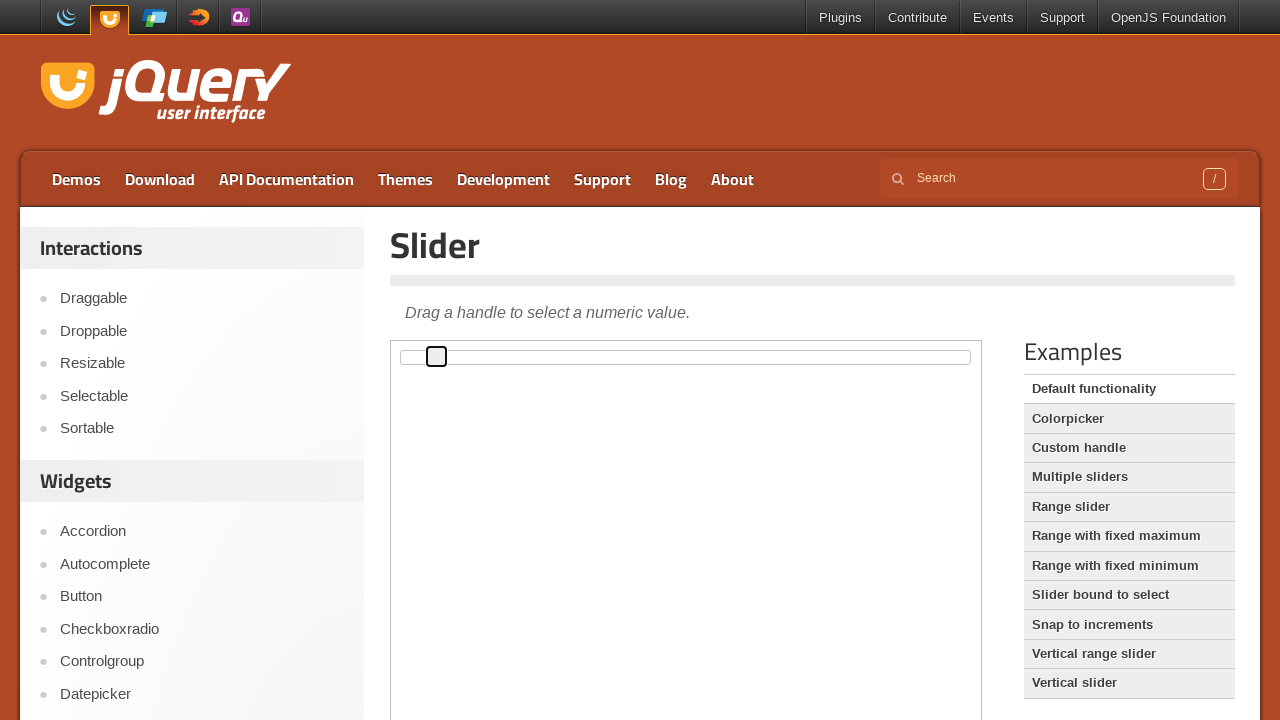

Pressed ArrowRight key (press 7 of 20) to move slider right
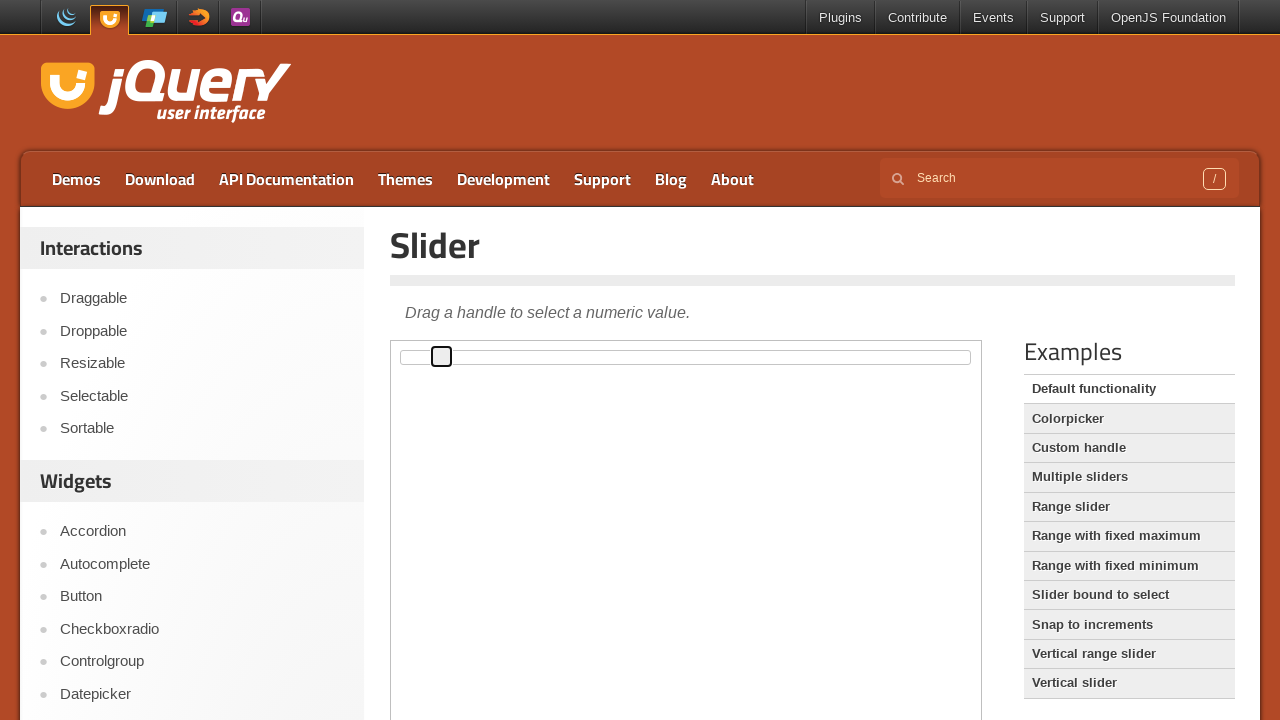

Pressed ArrowRight key (press 8 of 20) to move slider right
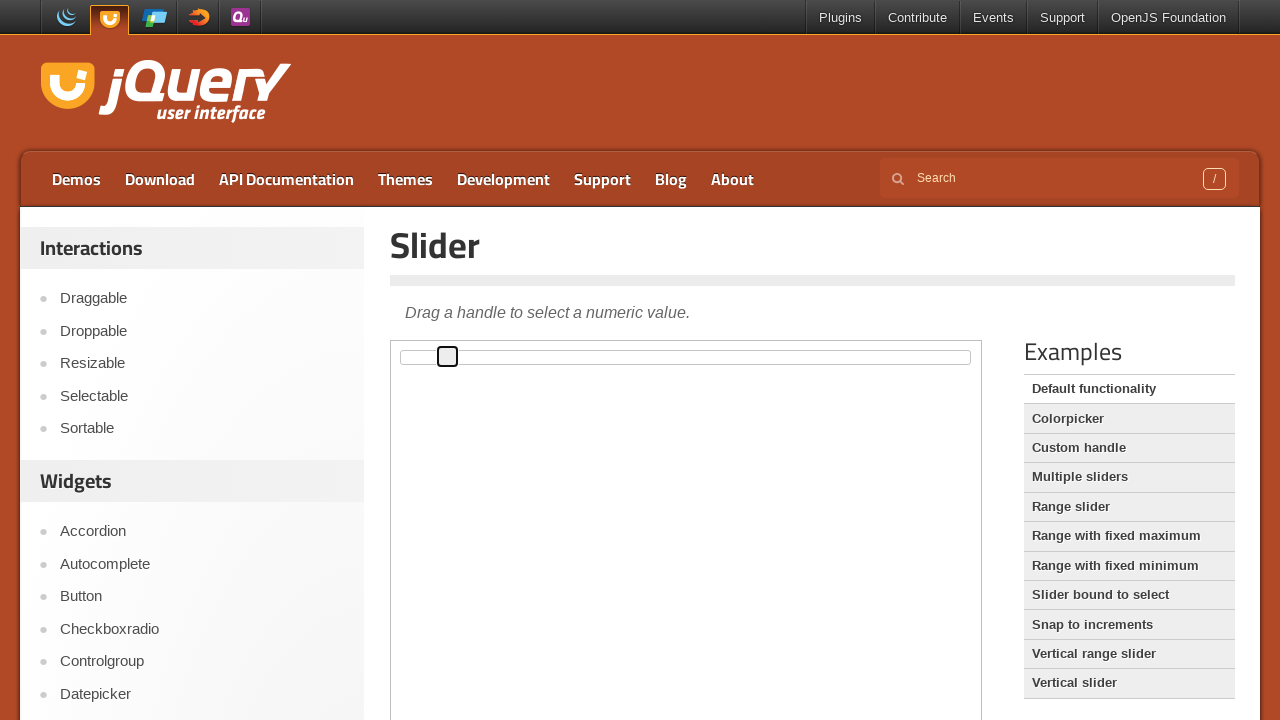

Pressed ArrowRight key (press 9 of 20) to move slider right
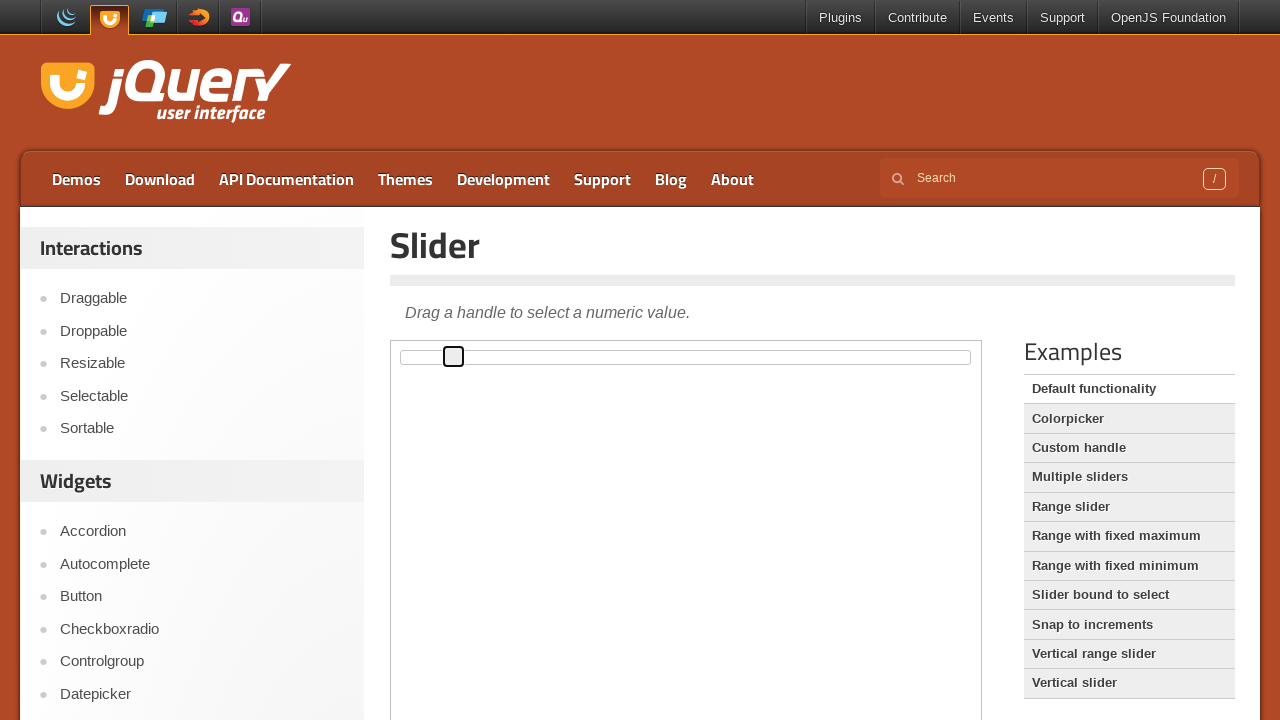

Pressed ArrowRight key (press 10 of 20) to move slider right
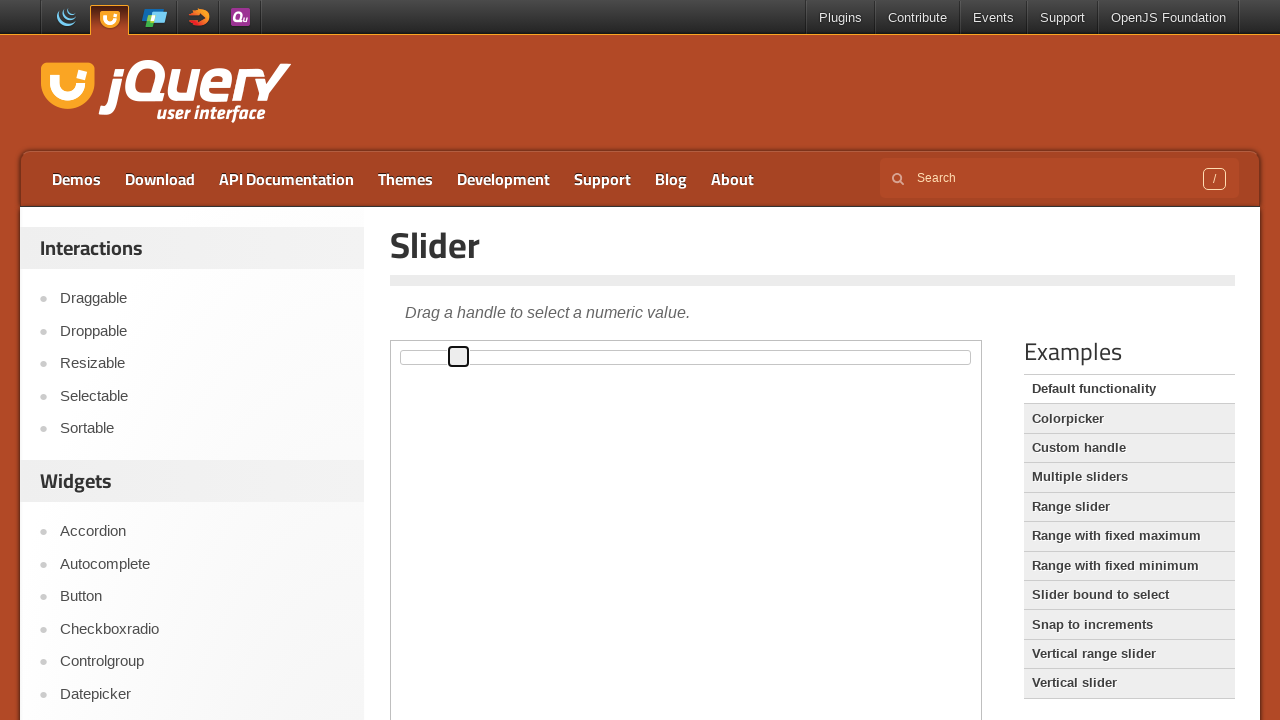

Pressed ArrowRight key (press 11 of 20) to move slider right
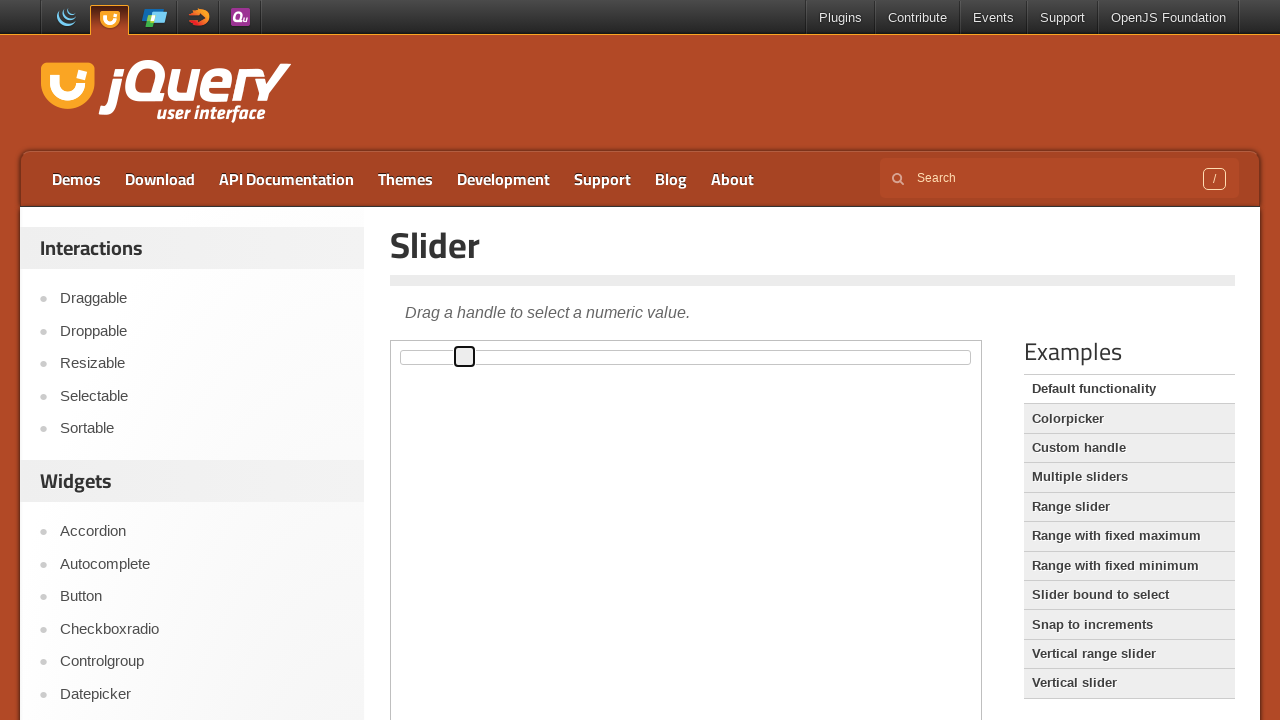

Pressed ArrowRight key (press 12 of 20) to move slider right
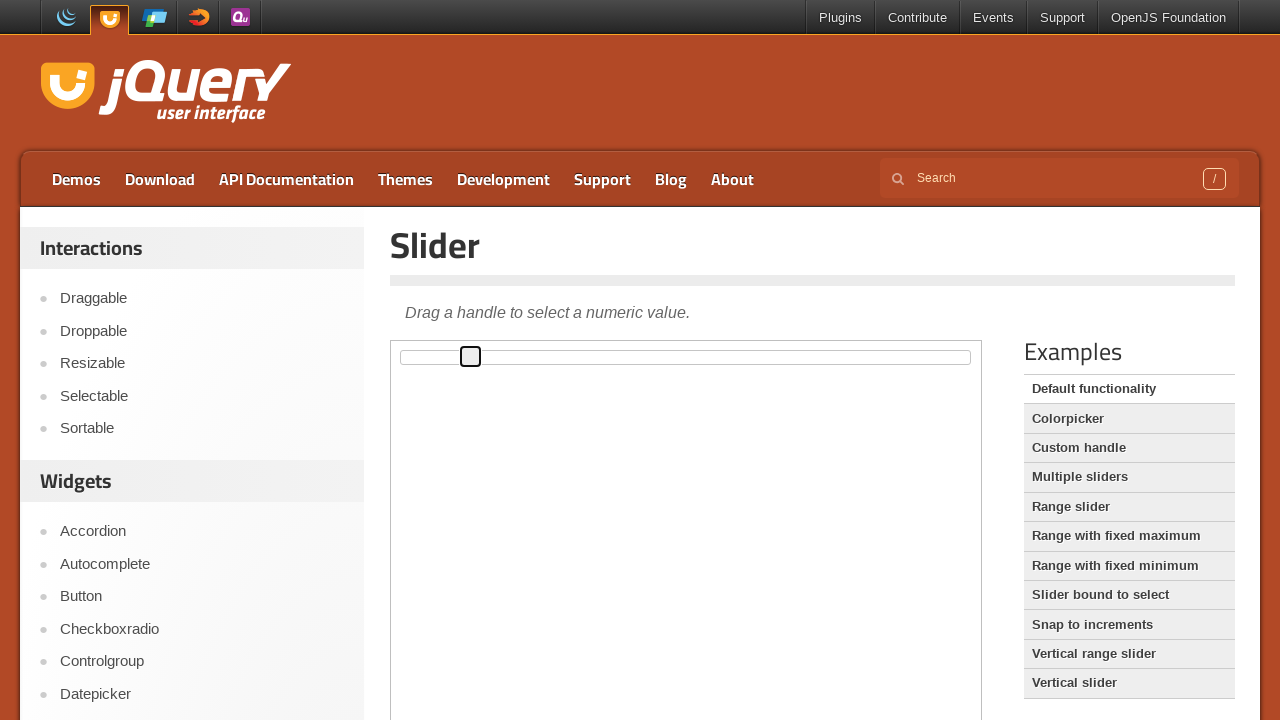

Pressed ArrowRight key (press 13 of 20) to move slider right
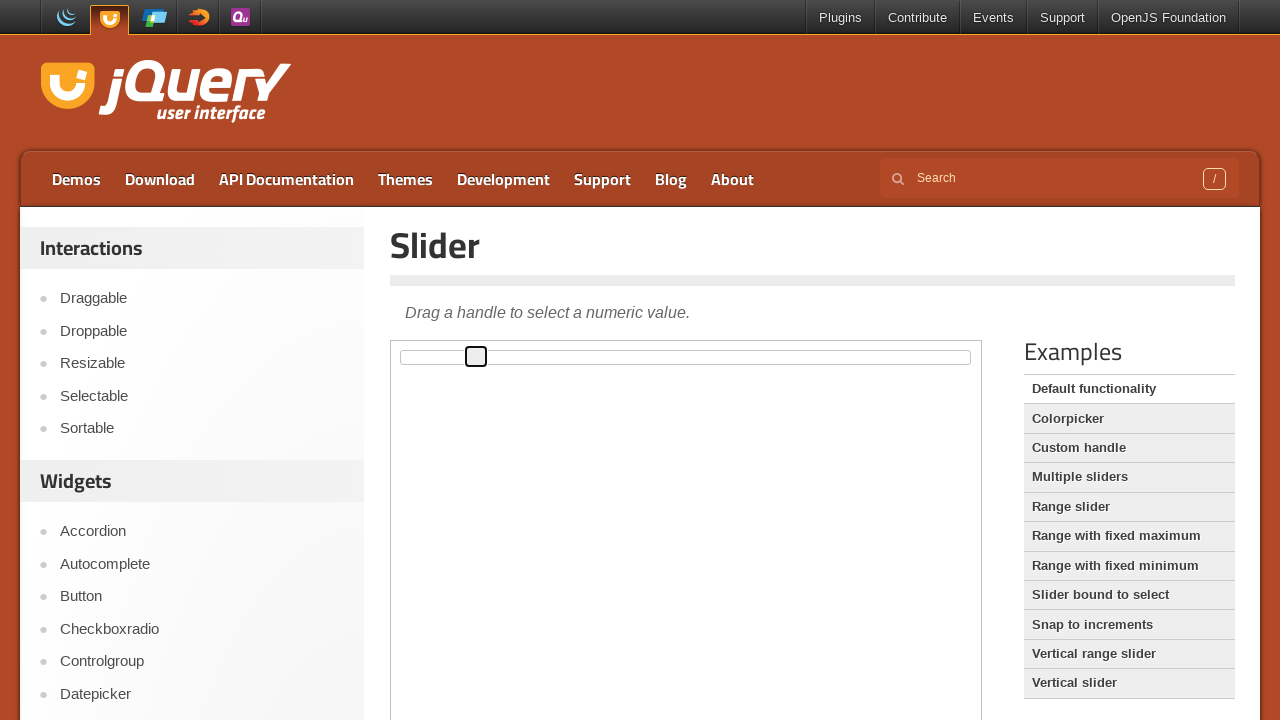

Pressed ArrowRight key (press 14 of 20) to move slider right
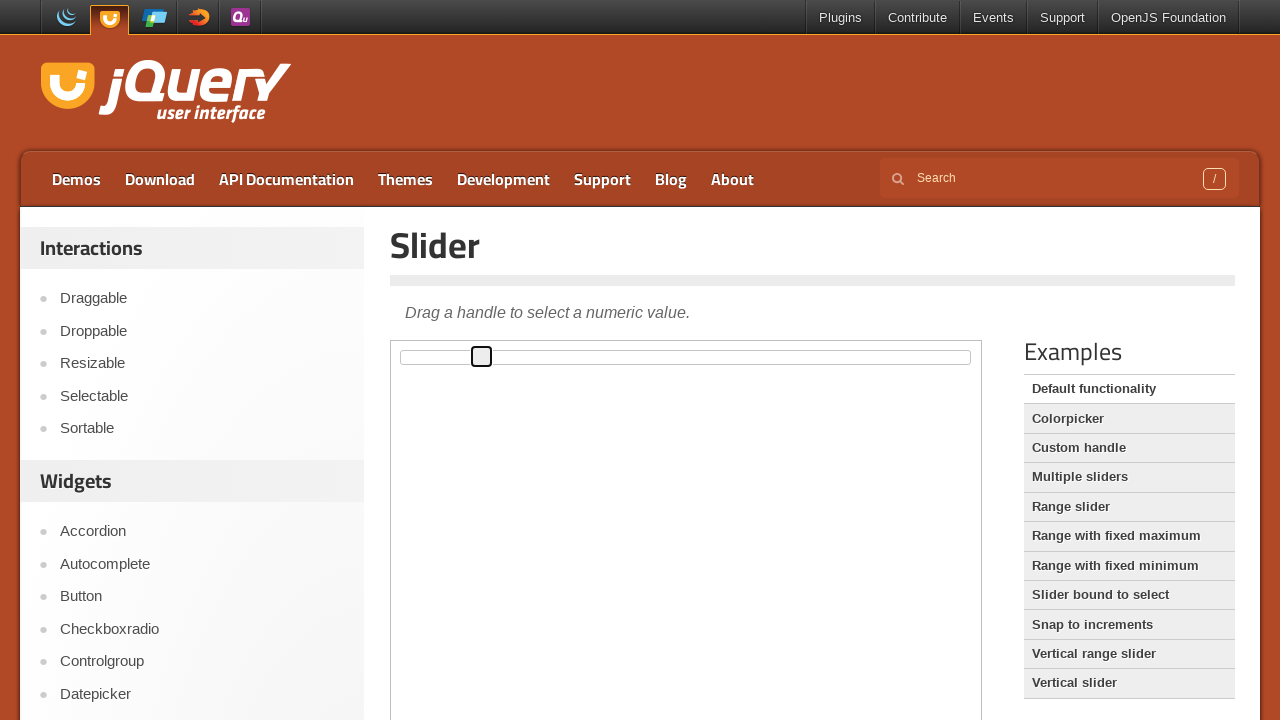

Pressed ArrowRight key (press 15 of 20) to move slider right
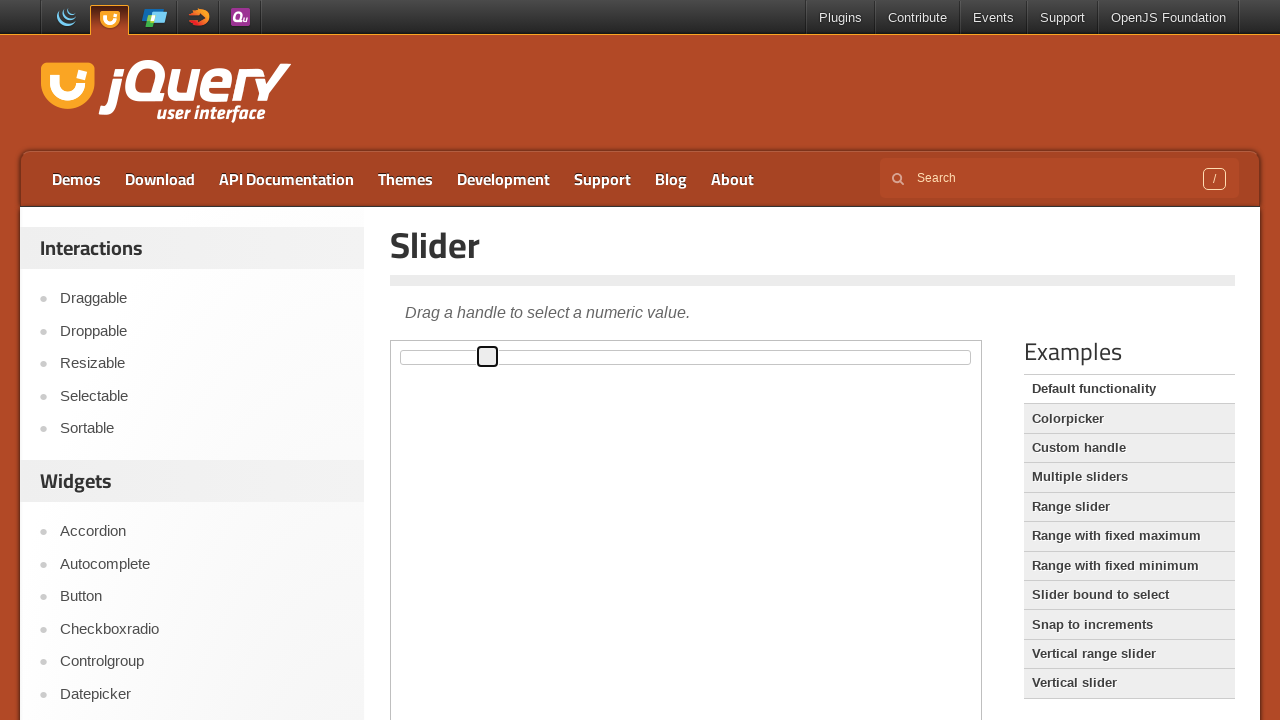

Pressed ArrowRight key (press 16 of 20) to move slider right
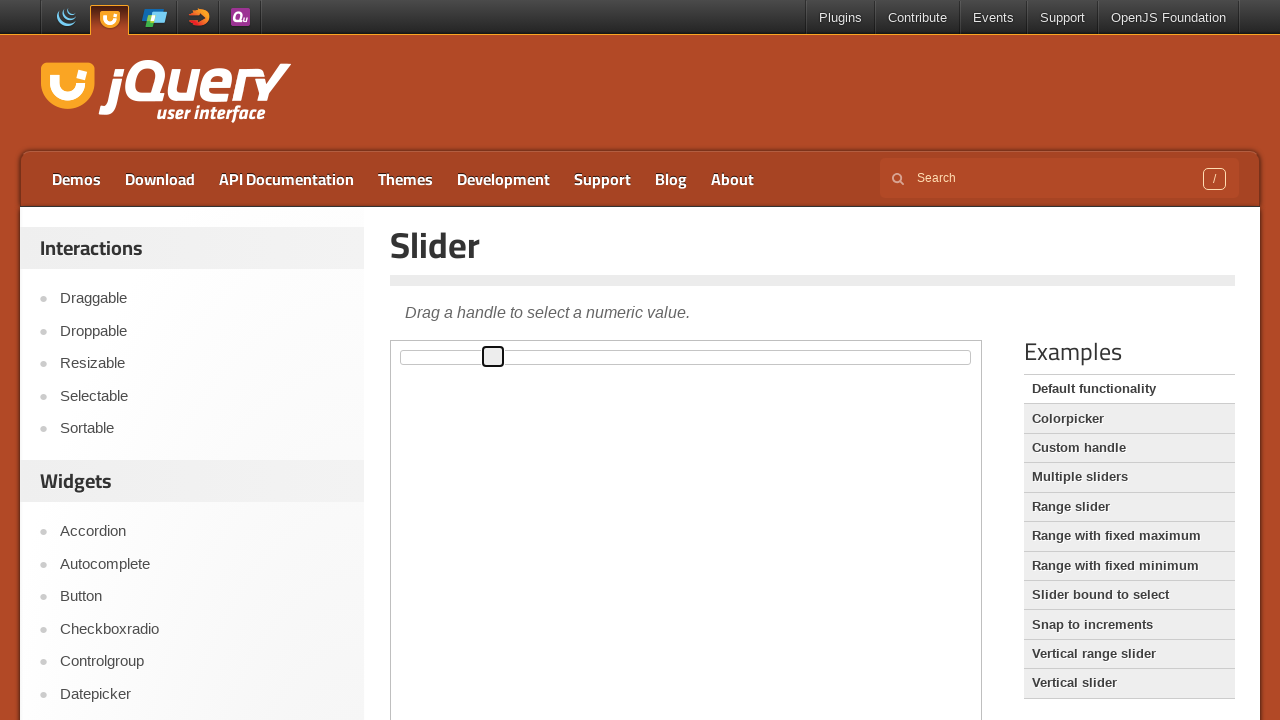

Pressed ArrowRight key (press 17 of 20) to move slider right
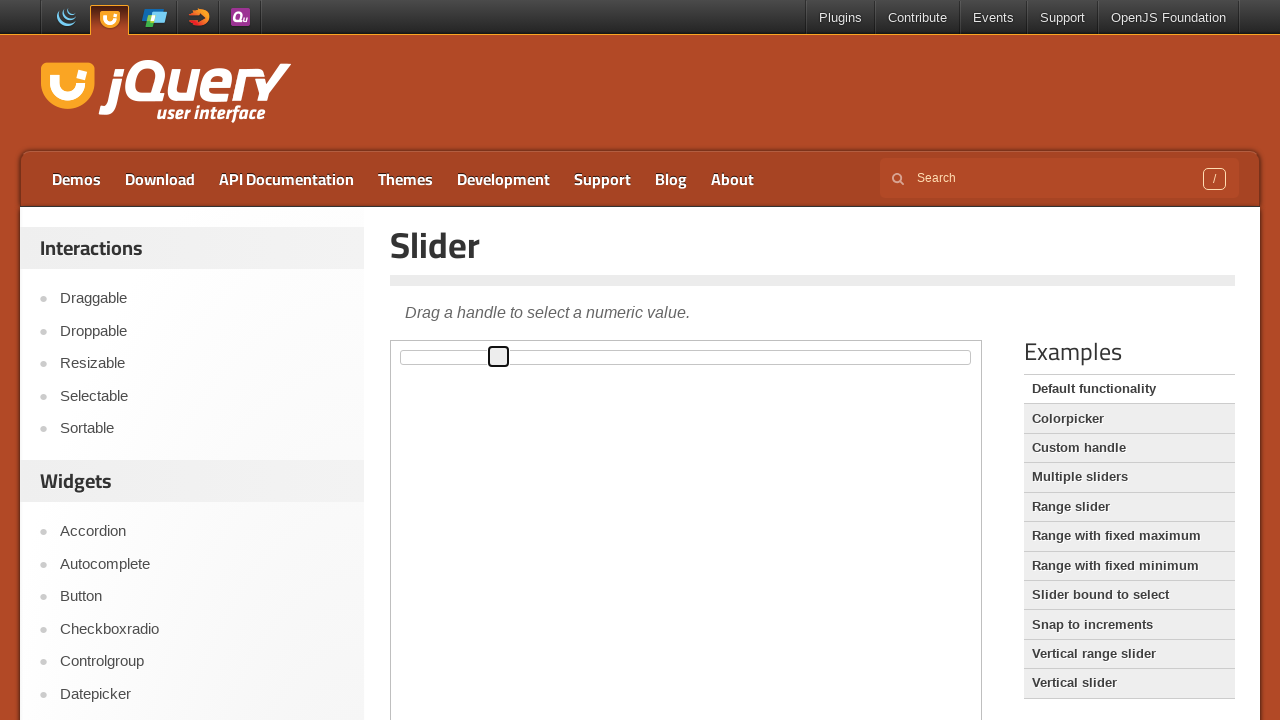

Pressed ArrowRight key (press 18 of 20) to move slider right
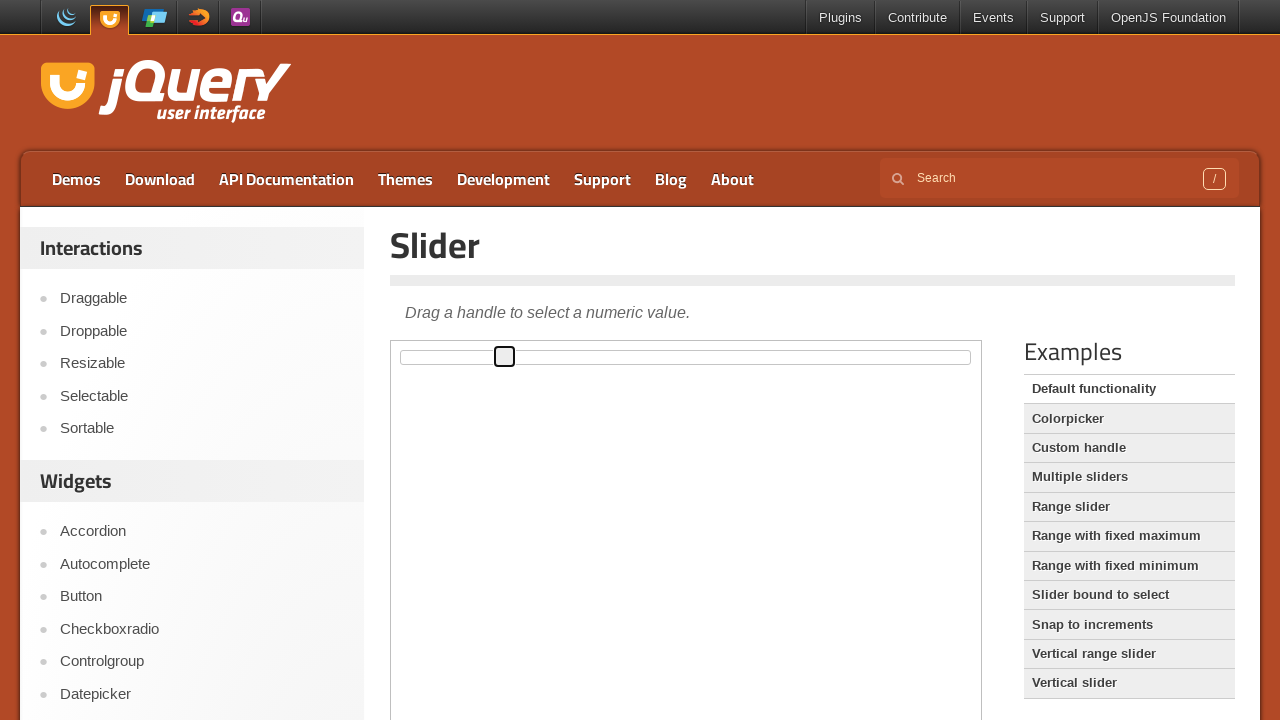

Pressed ArrowRight key (press 19 of 20) to move slider right
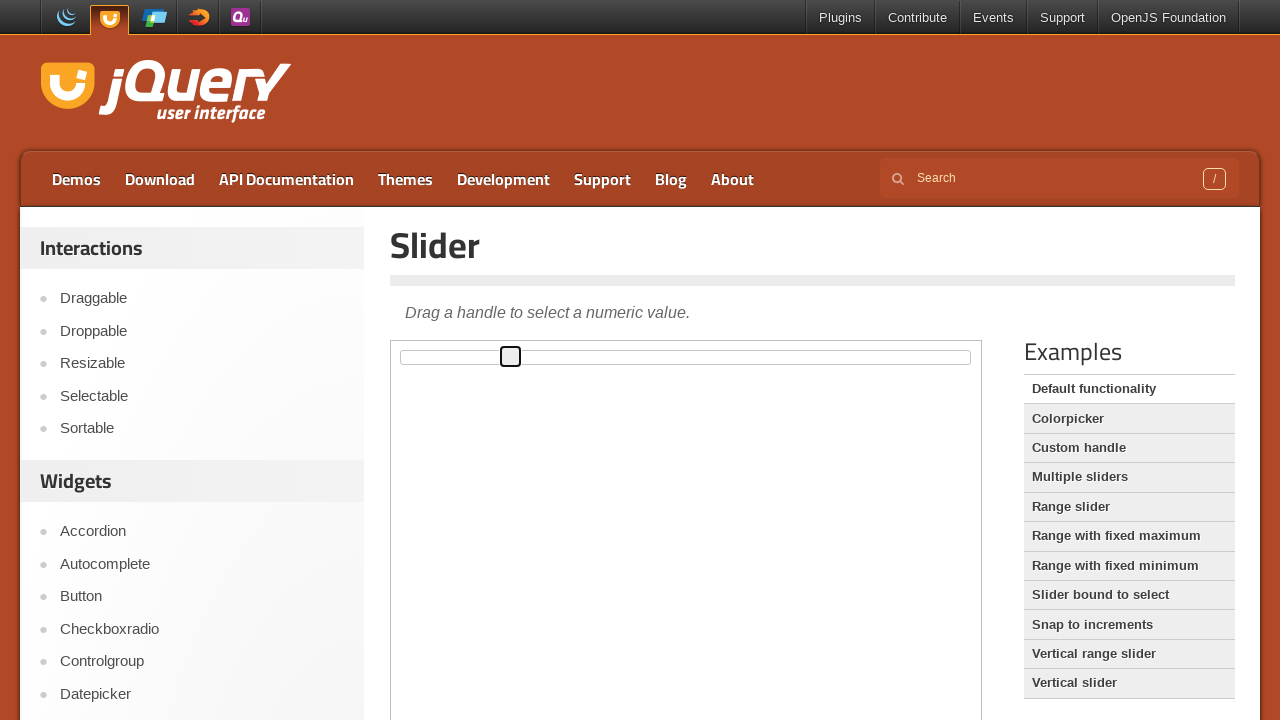

Pressed ArrowRight key (press 20 of 20) to move slider right
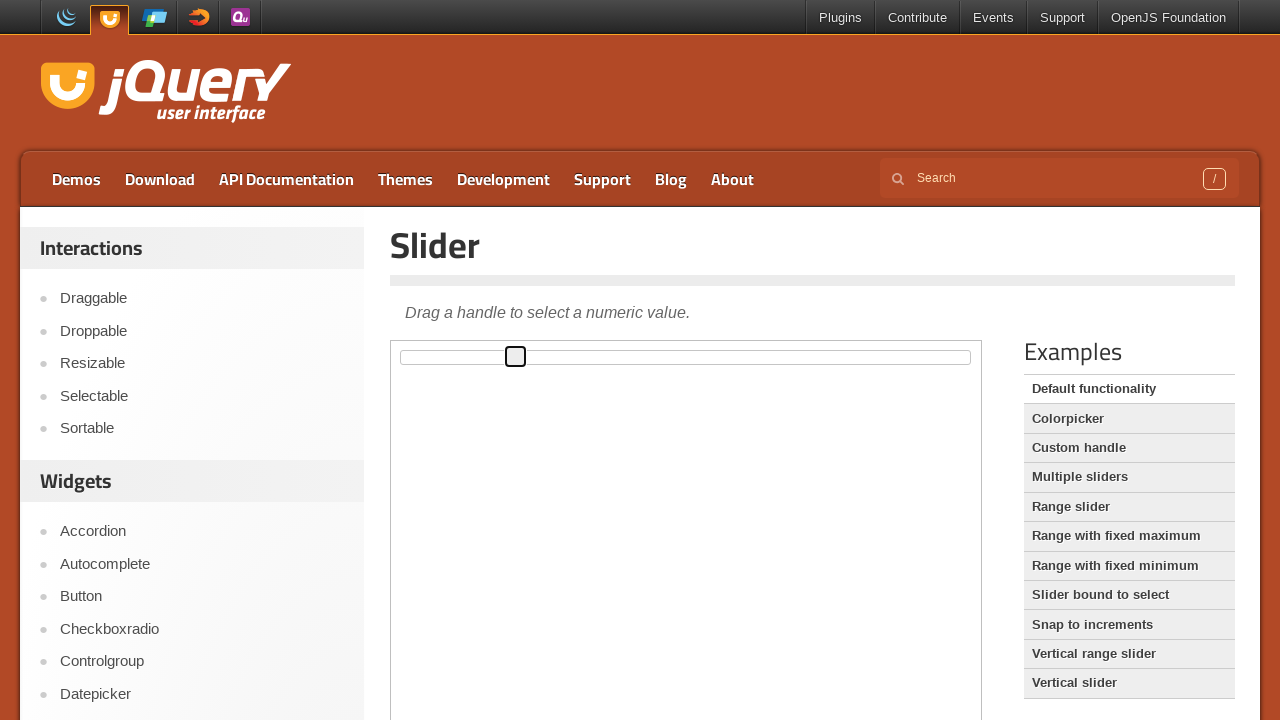

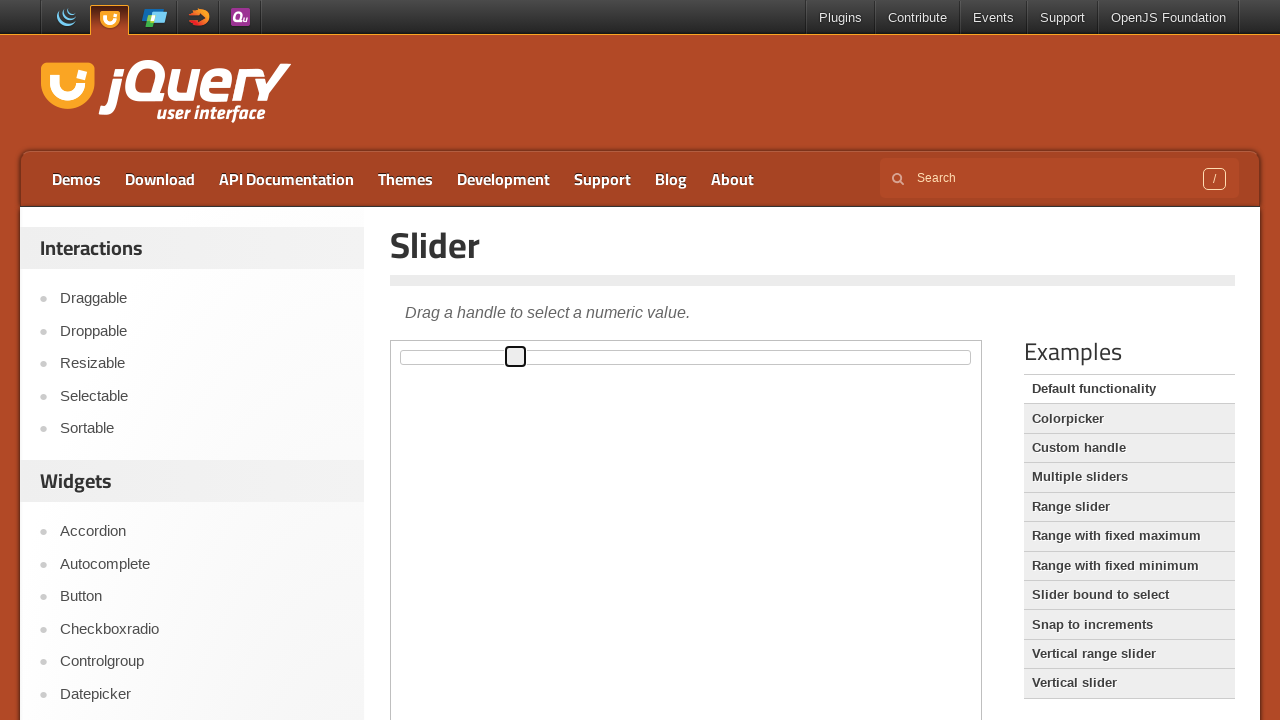